Tests form interaction by finding a text input field and entering text

Starting URL: https://bonigarcia.dev/selenium-webdriver-java/web-form.html

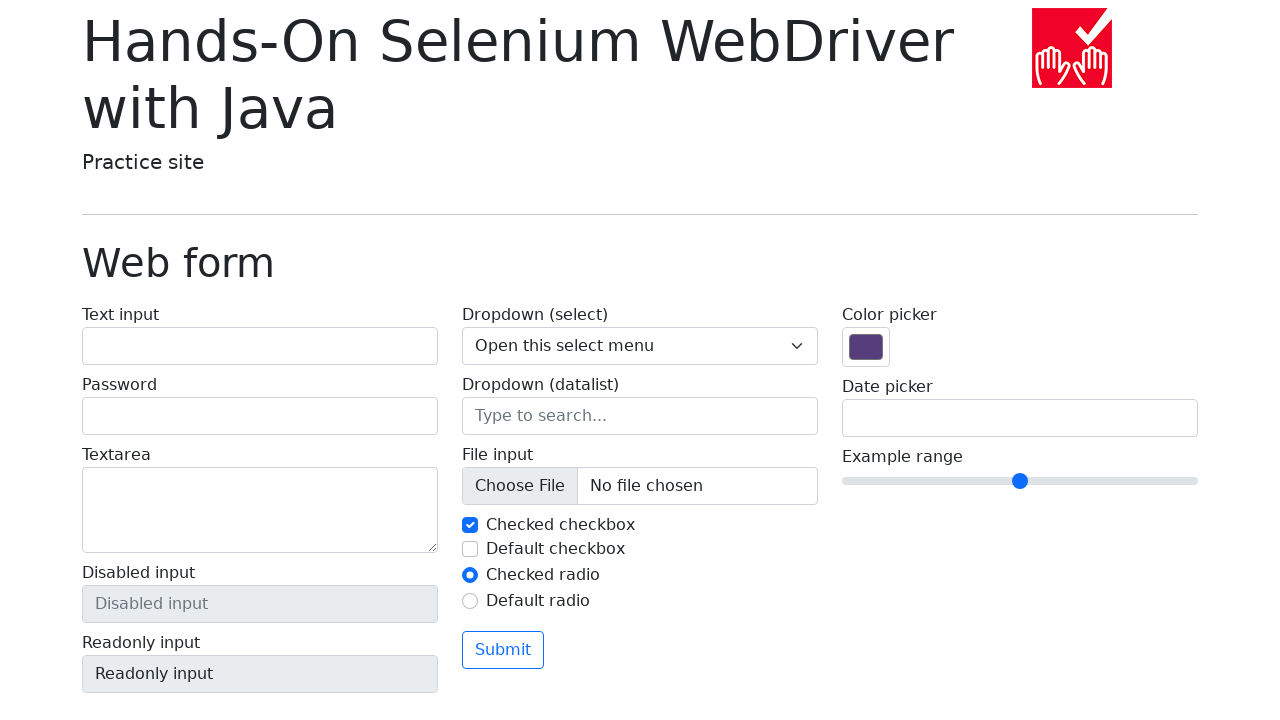

Navigated to web form page
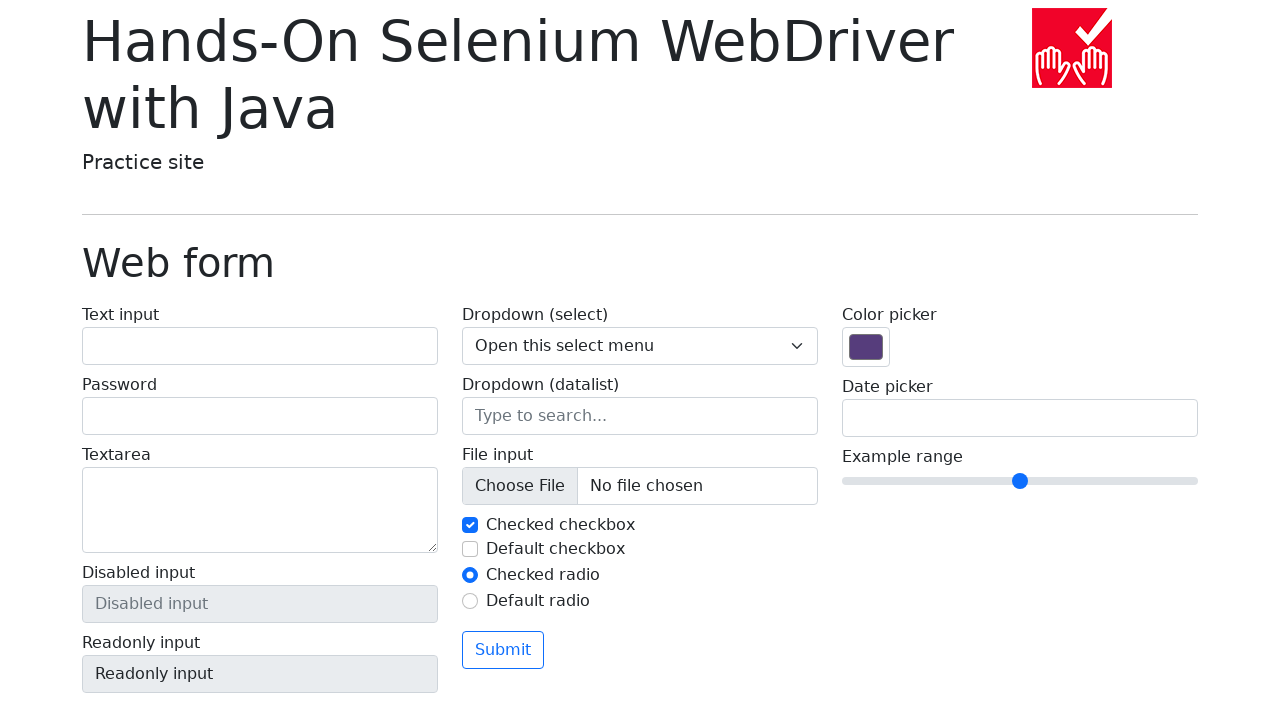

Filled text input field with 'Hello World' on #my-text-id
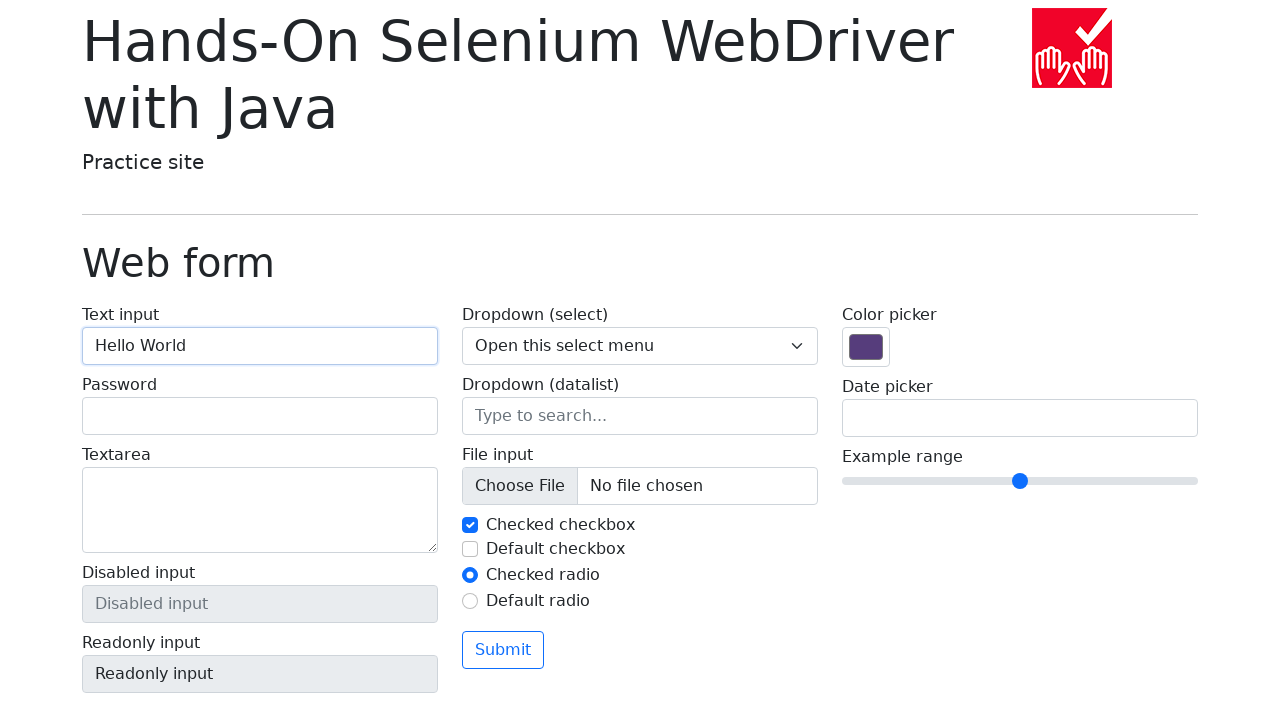

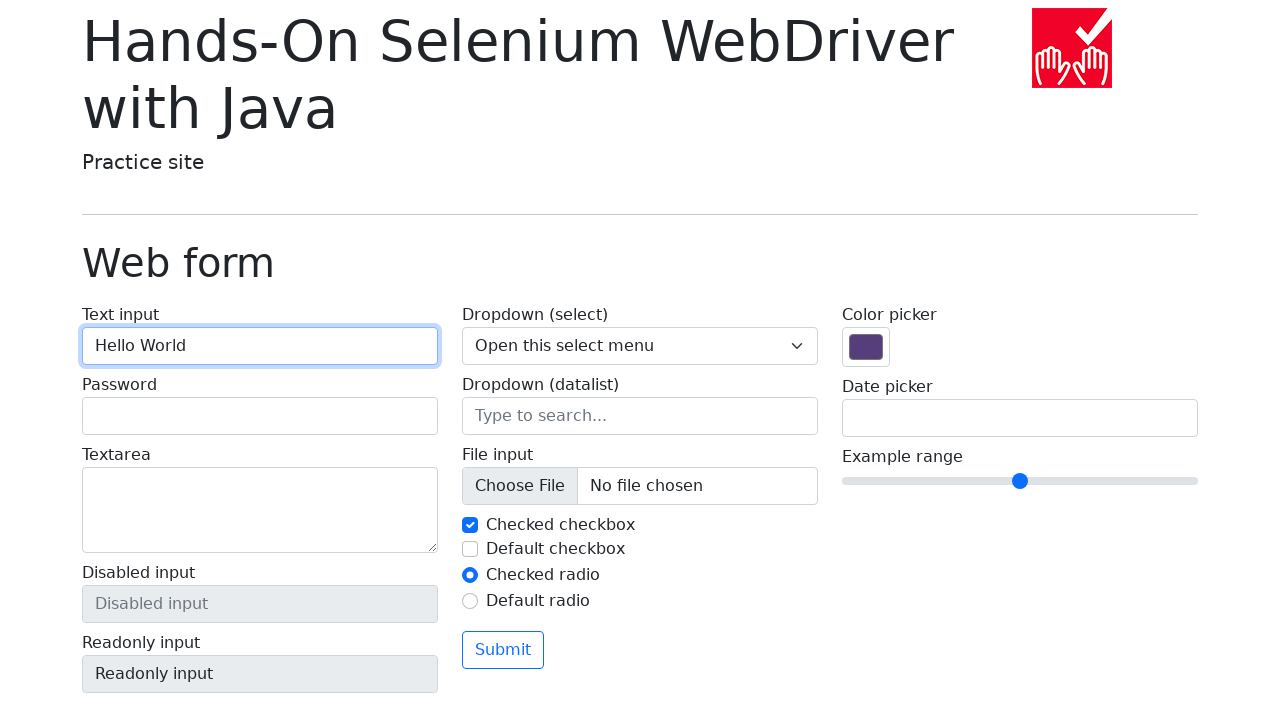